Demonstrates getting URL before and after navigation to GeeksforGeeks website

Starting URL: https://www.geeksforgeeks.org/

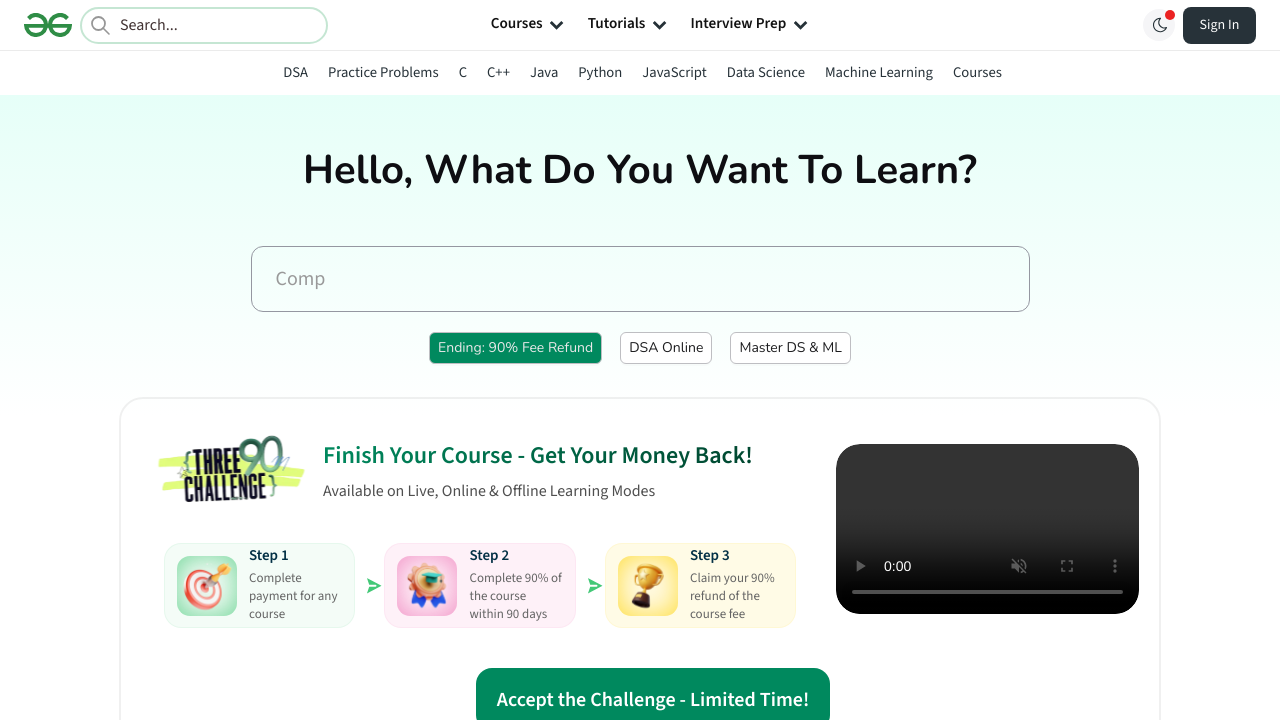

Retrieved current URL
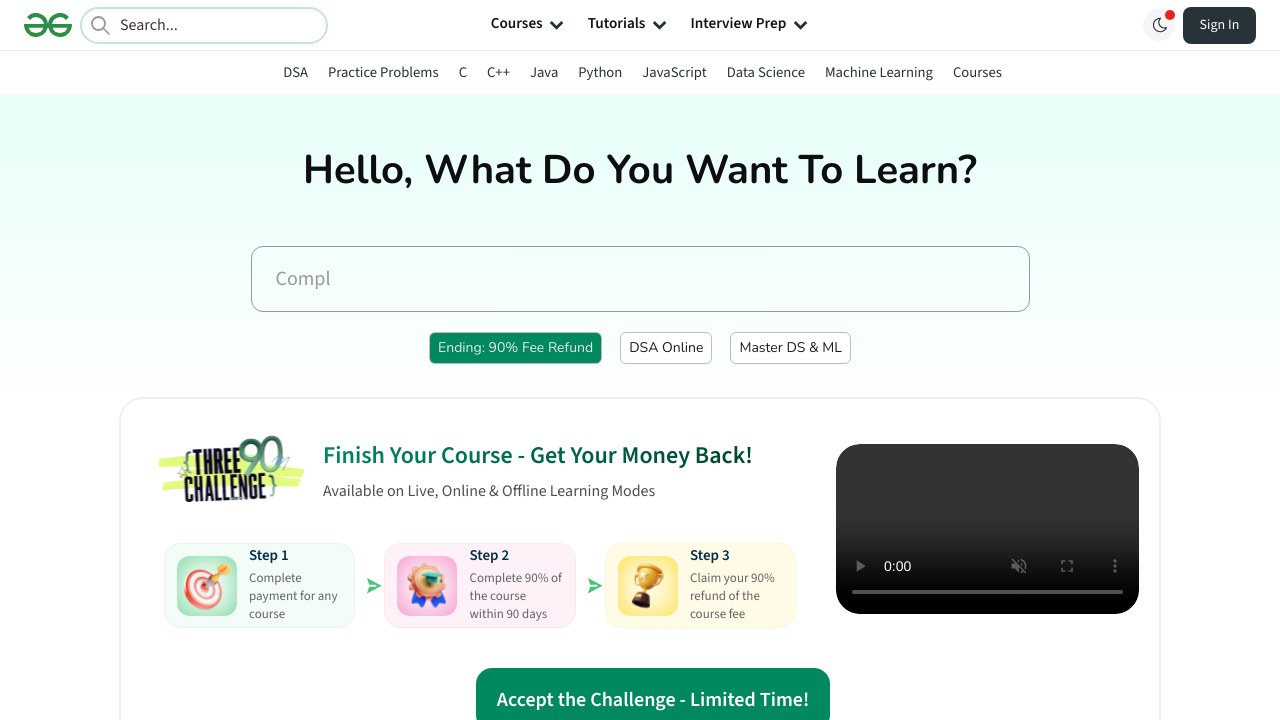

Asserted current URL matches GeeksforGeeks homepage
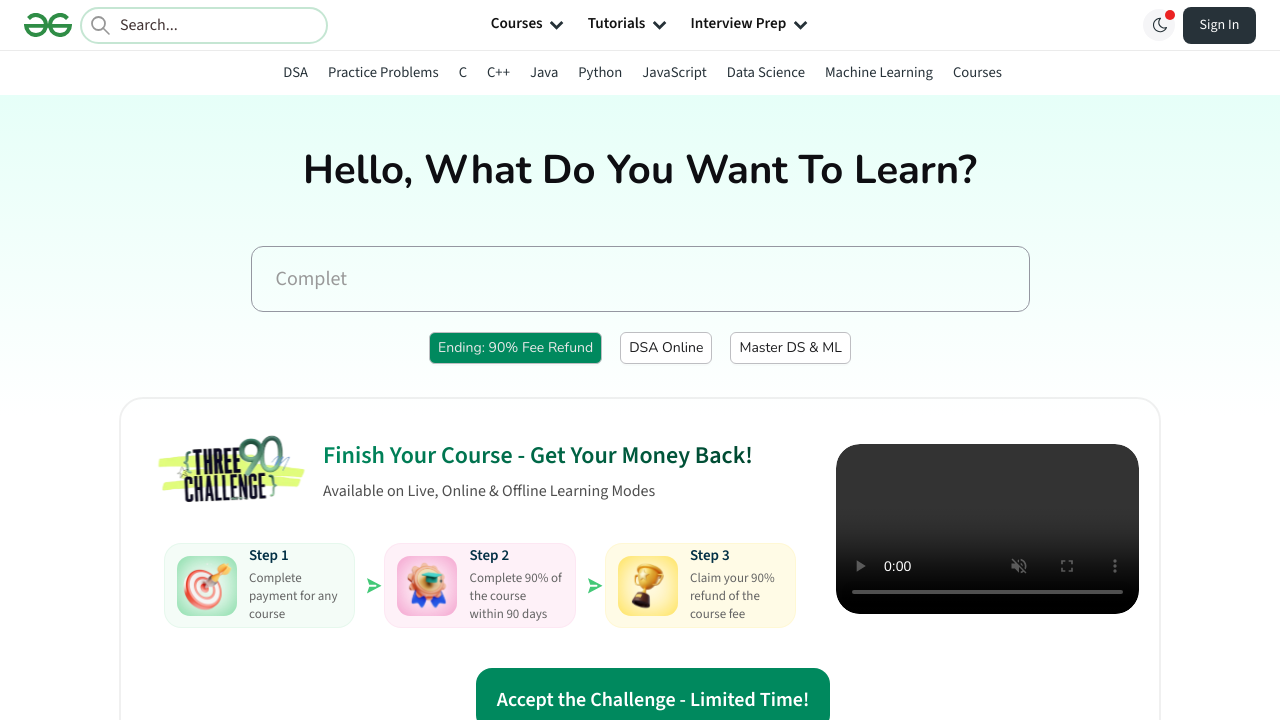

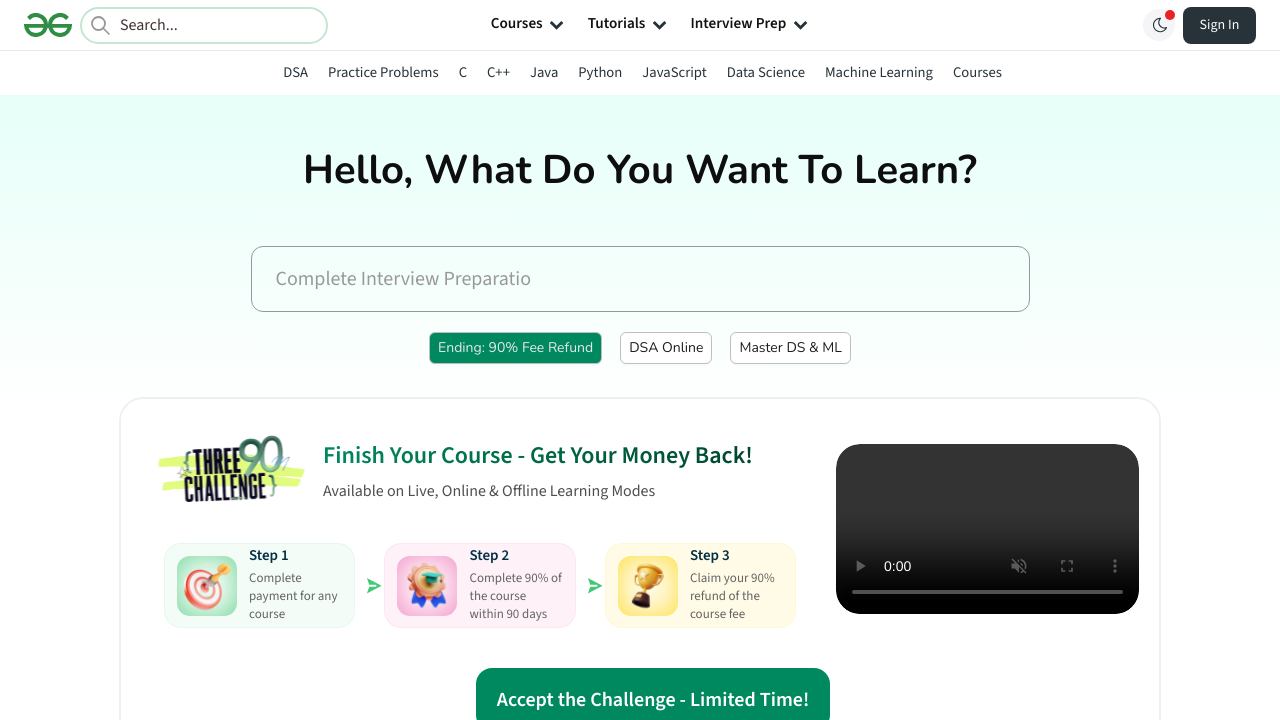